Tests browser window handling by clicking a button to open a new window, then clicking another button to open multiple windows, and switching between all opened windows.

Starting URL: https://letcode.in/window

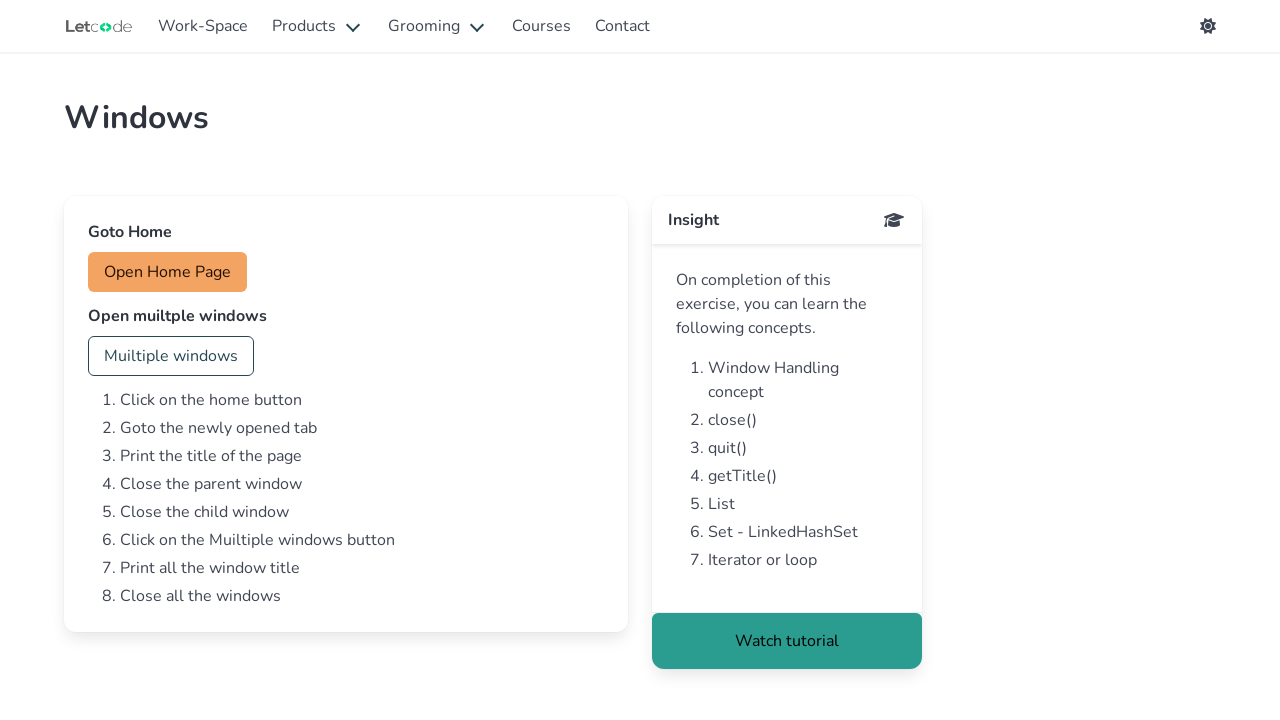

Clicked 'home' button to open a new window at (168, 272) on #home
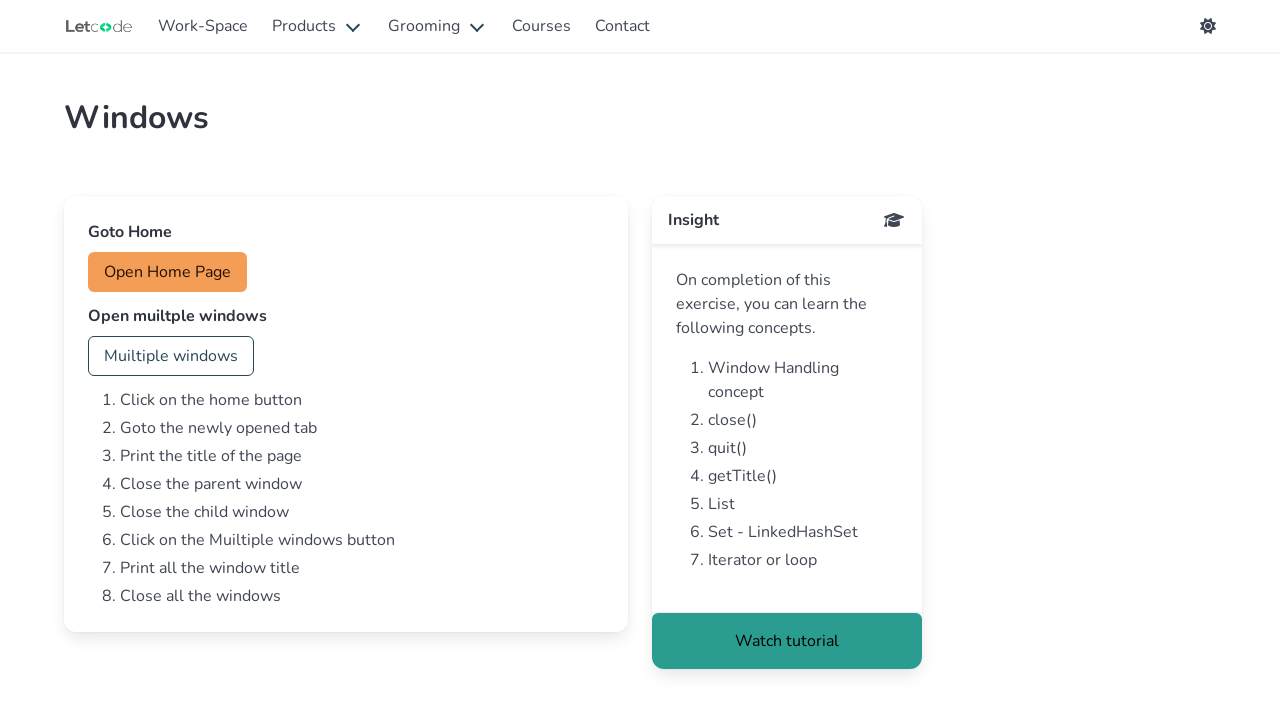

Stored original page reference
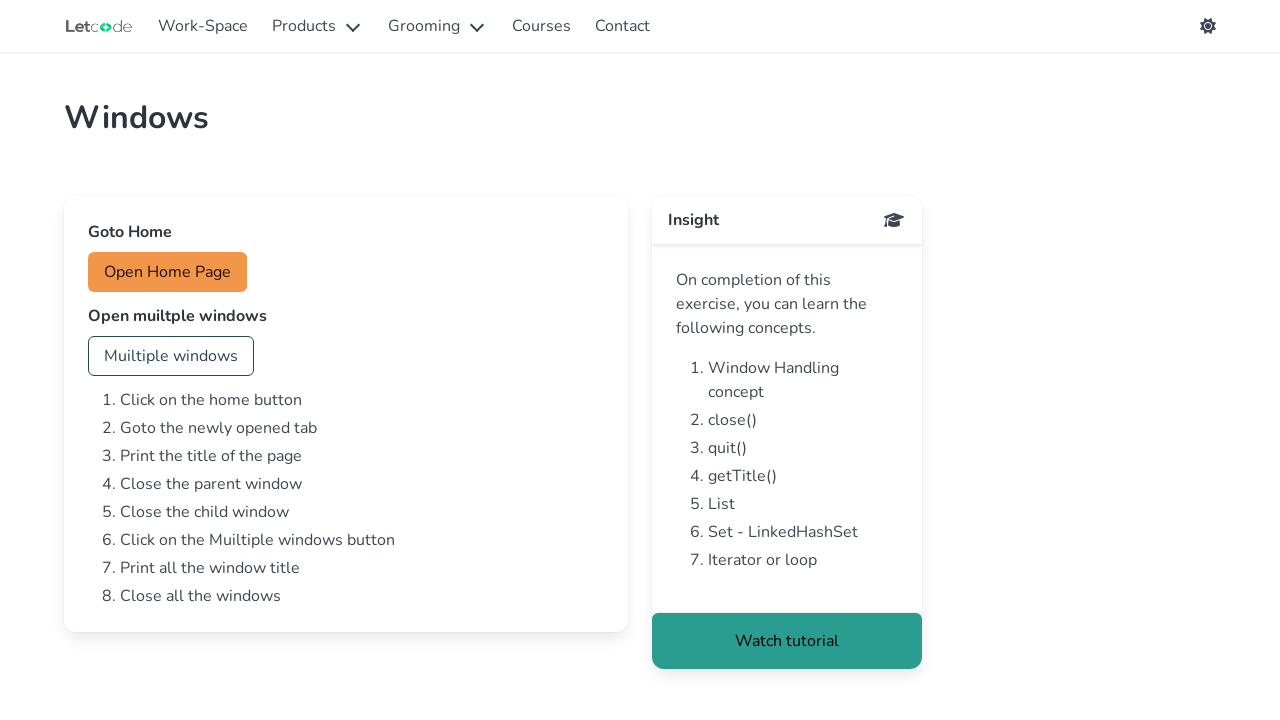

Waited for new window to open
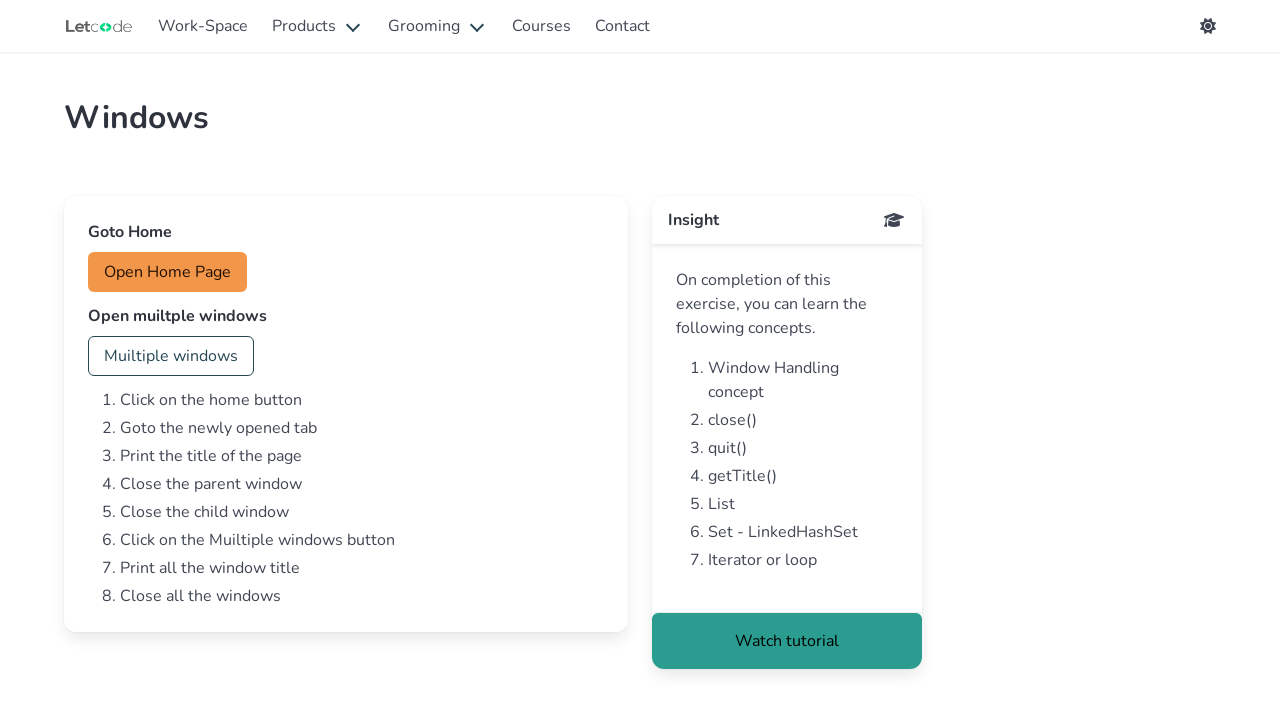

Clicked 'multi' button to open multiple windows at (171, 356) on #multi
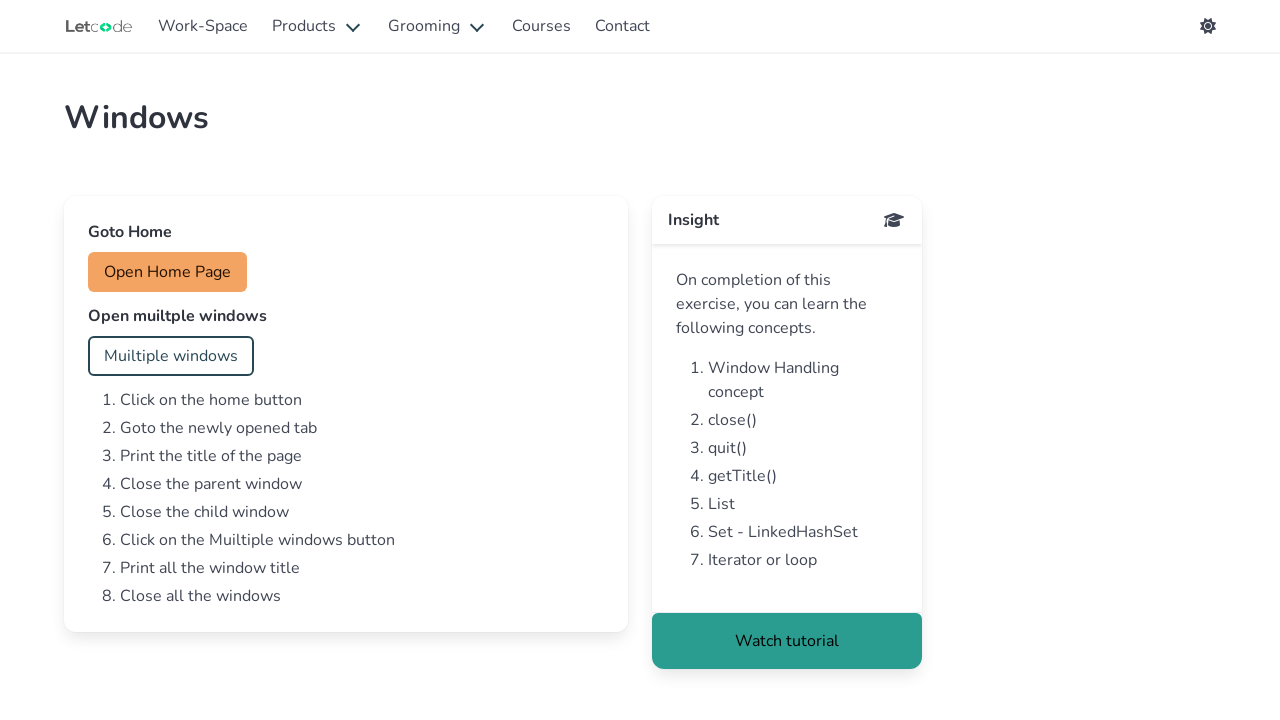

Waited for multiple windows to open
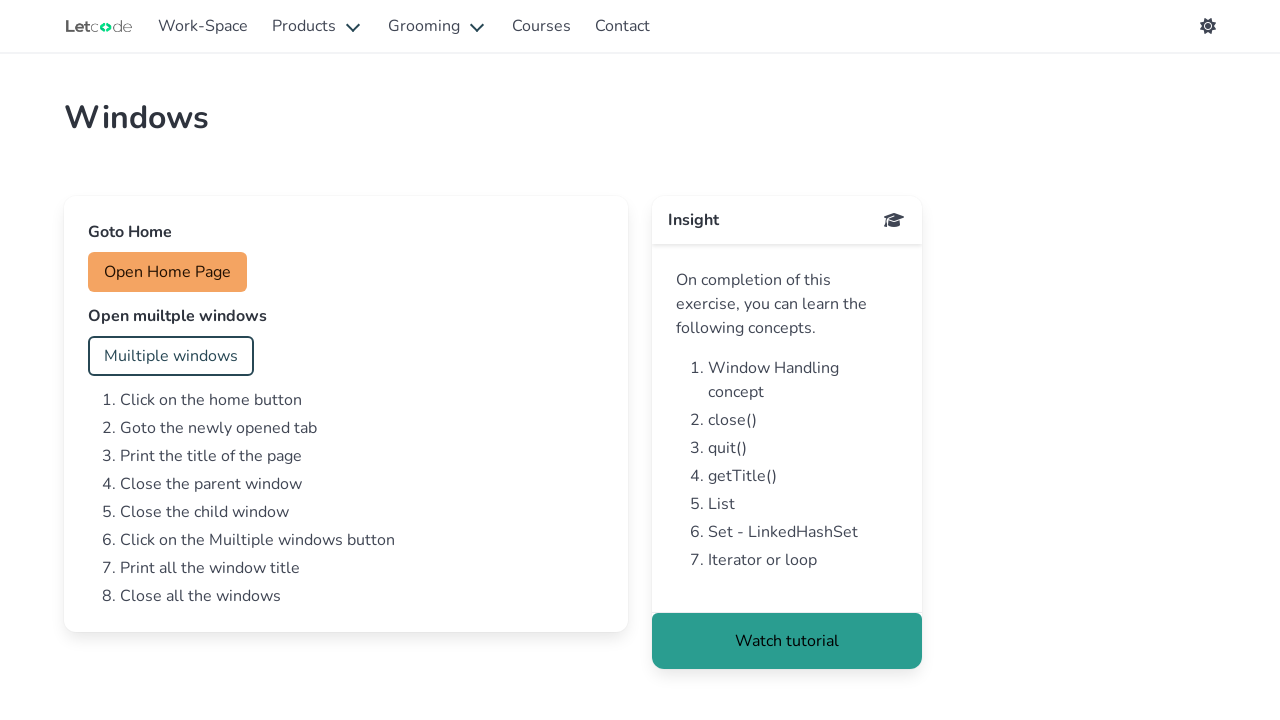

Retrieved all opened pages/windows - total count: 4
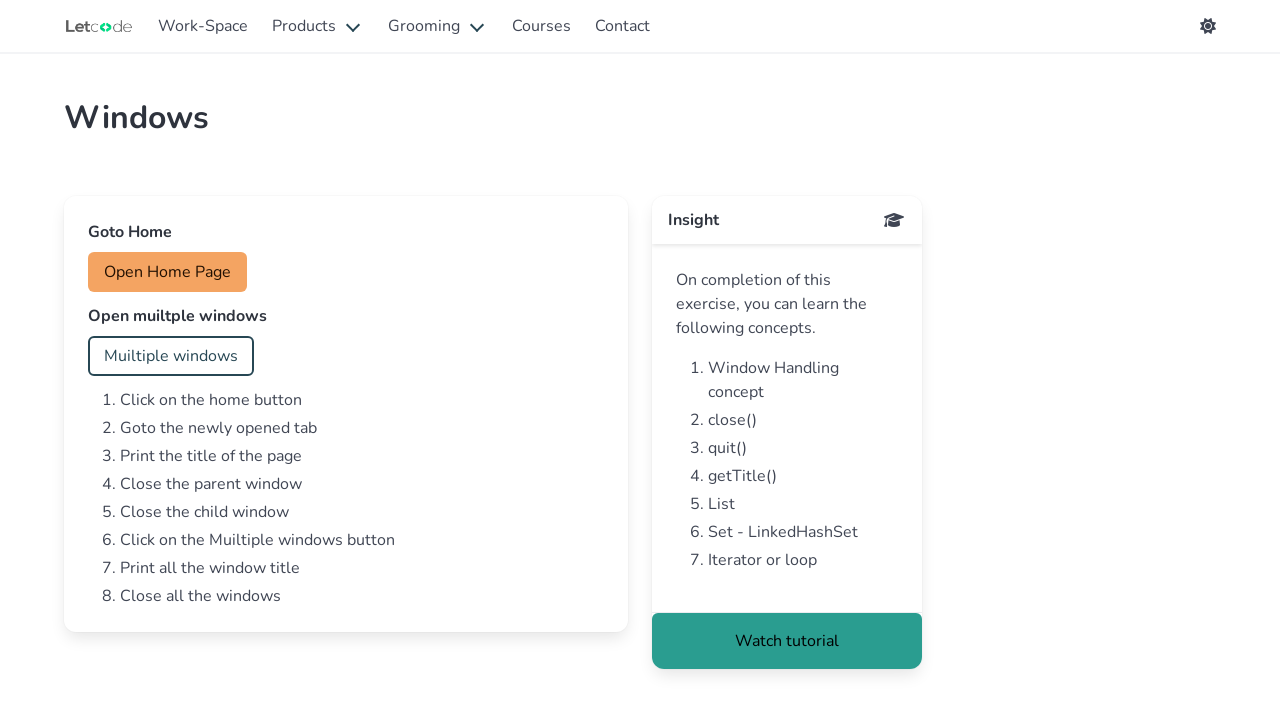

Brought window into focus
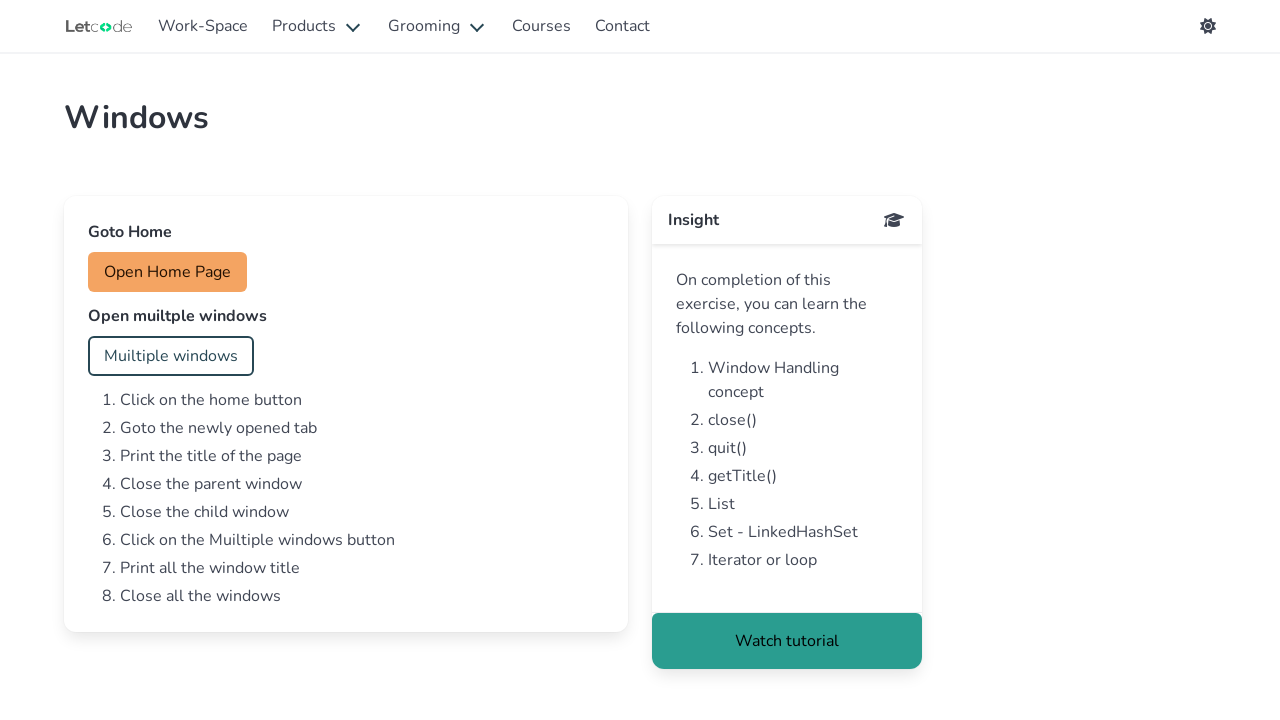

Window loaded and ready (domcontentloaded state)
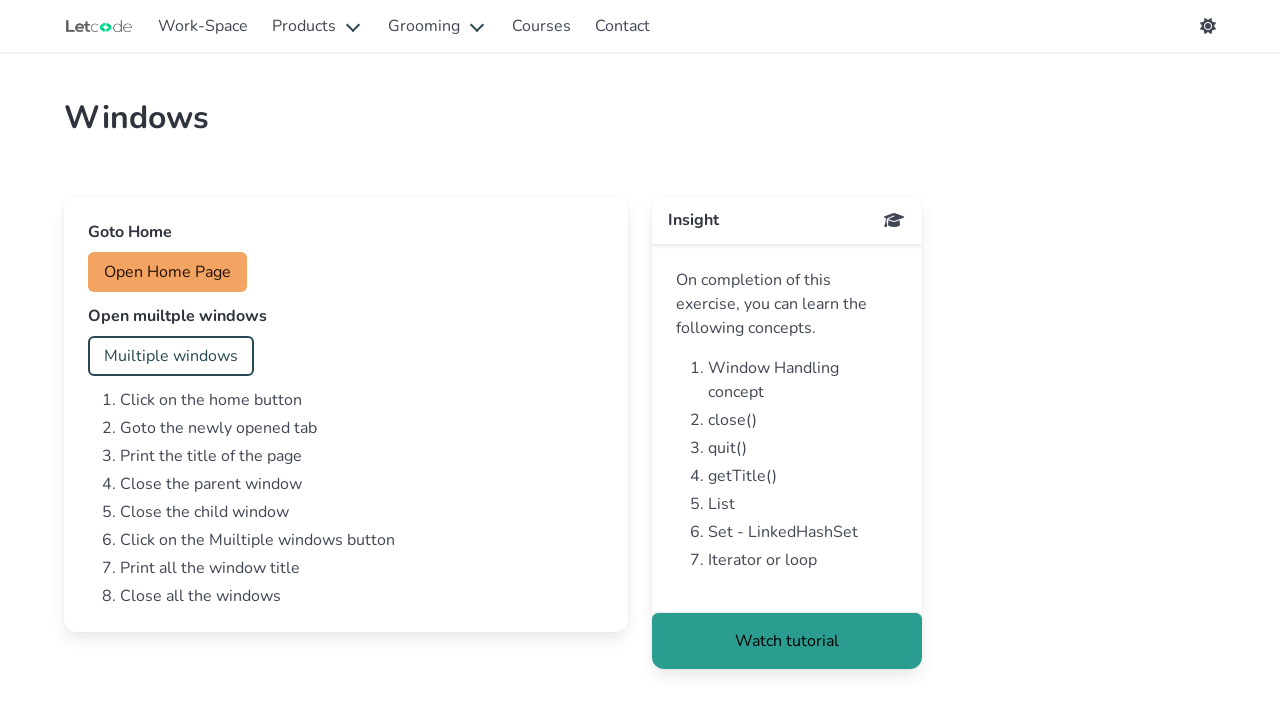

Brought window into focus
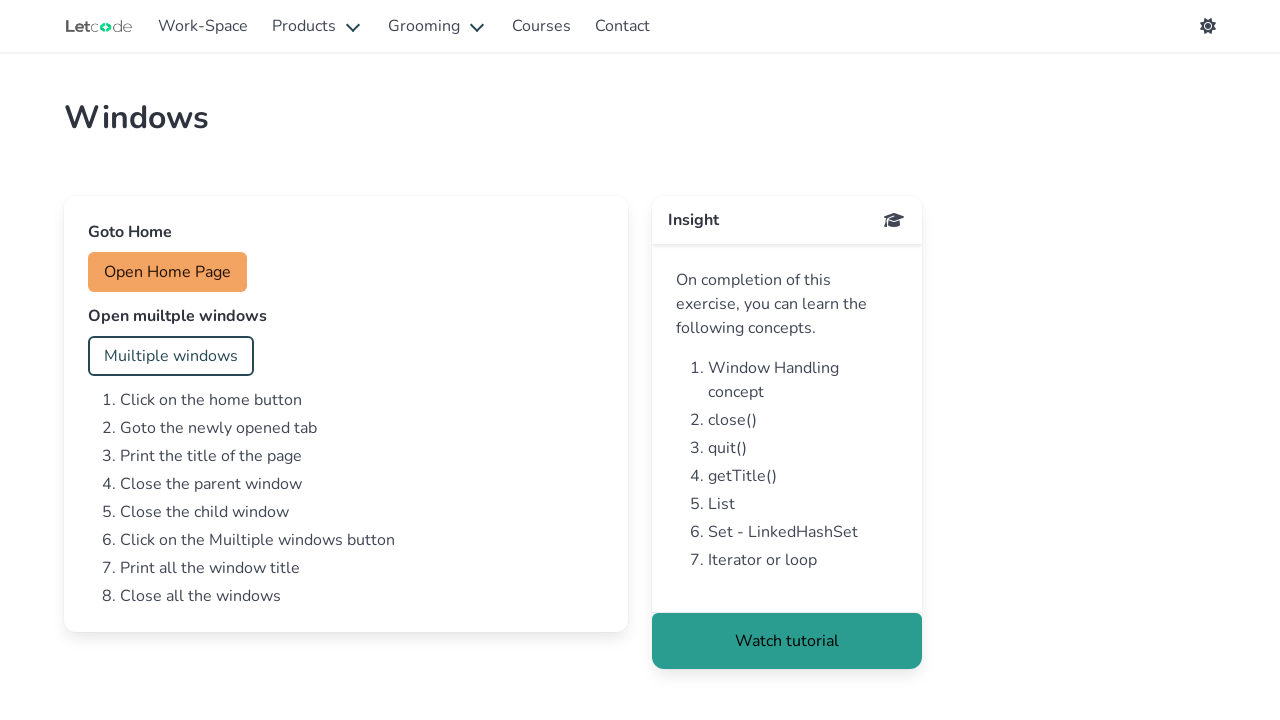

Window loaded and ready (domcontentloaded state)
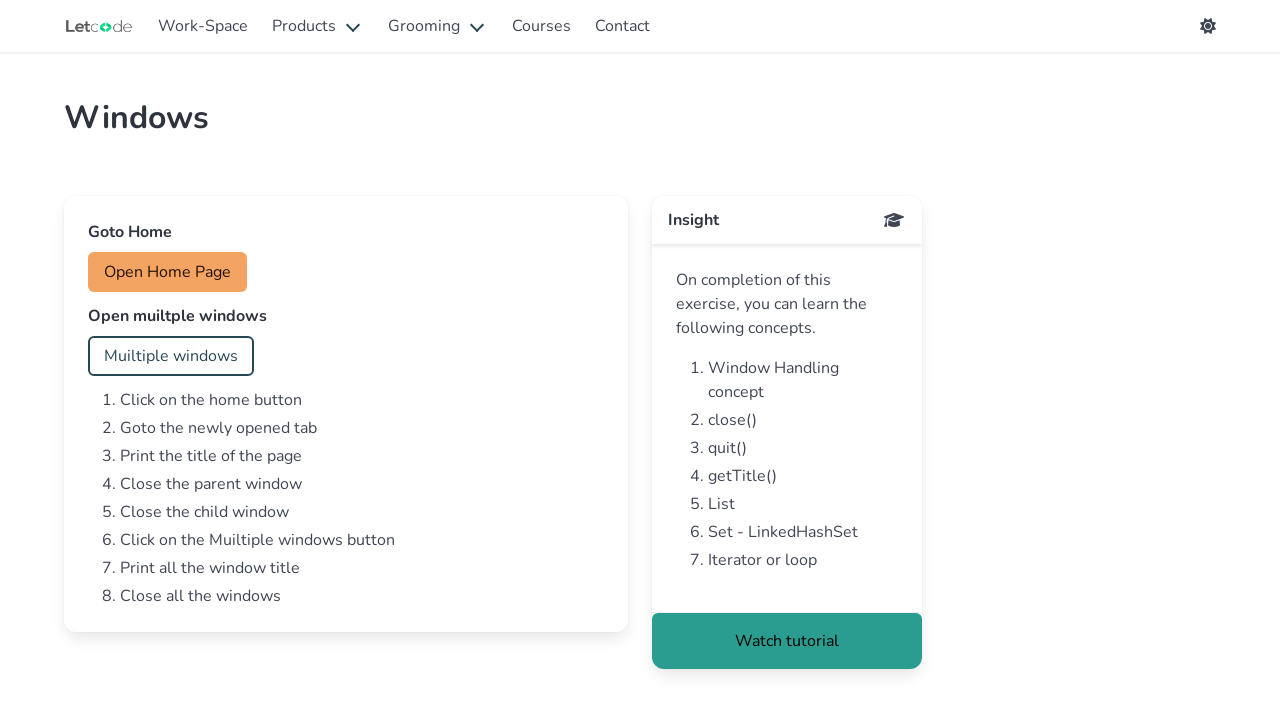

Brought window into focus
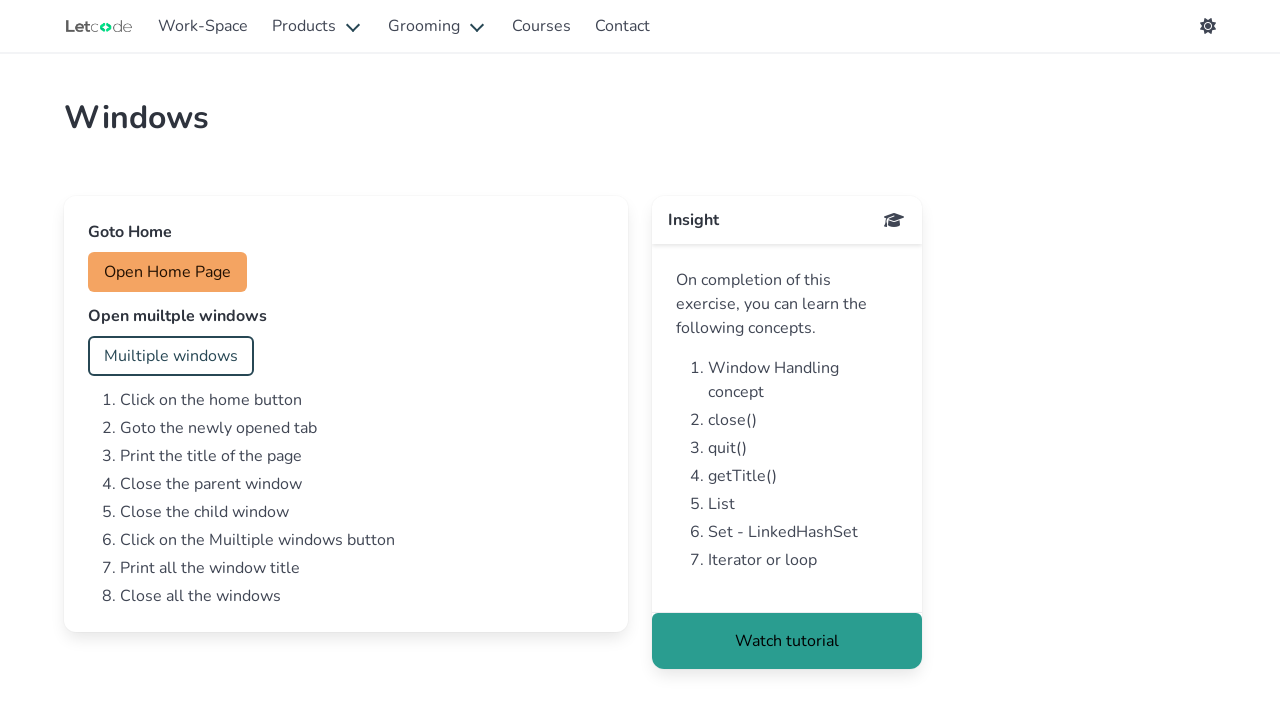

Window loaded and ready (domcontentloaded state)
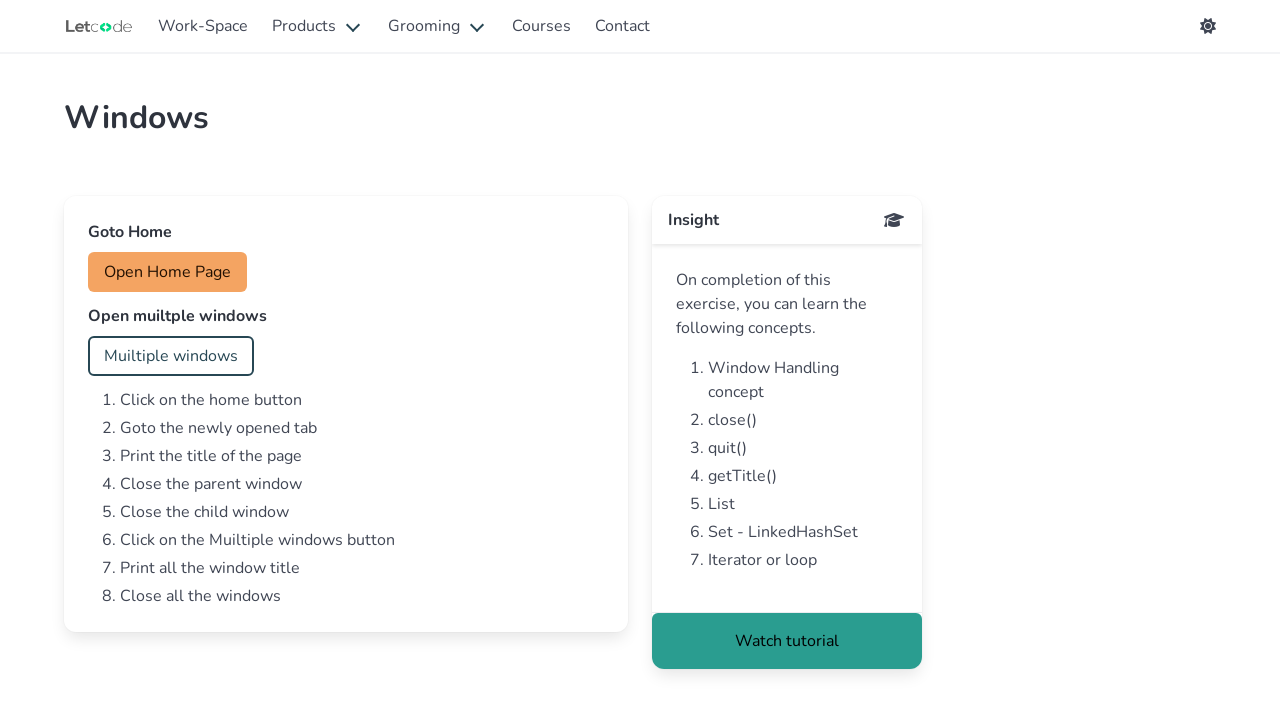

Brought window into focus
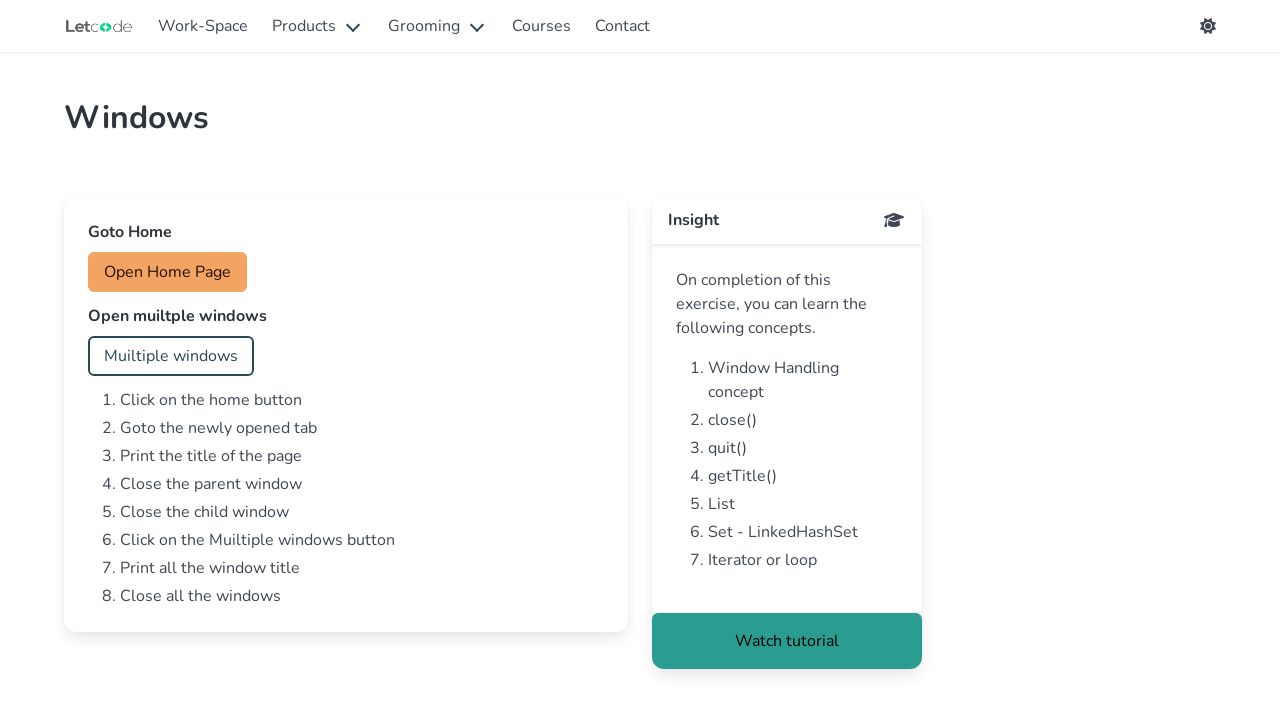

Window loaded and ready (domcontentloaded state)
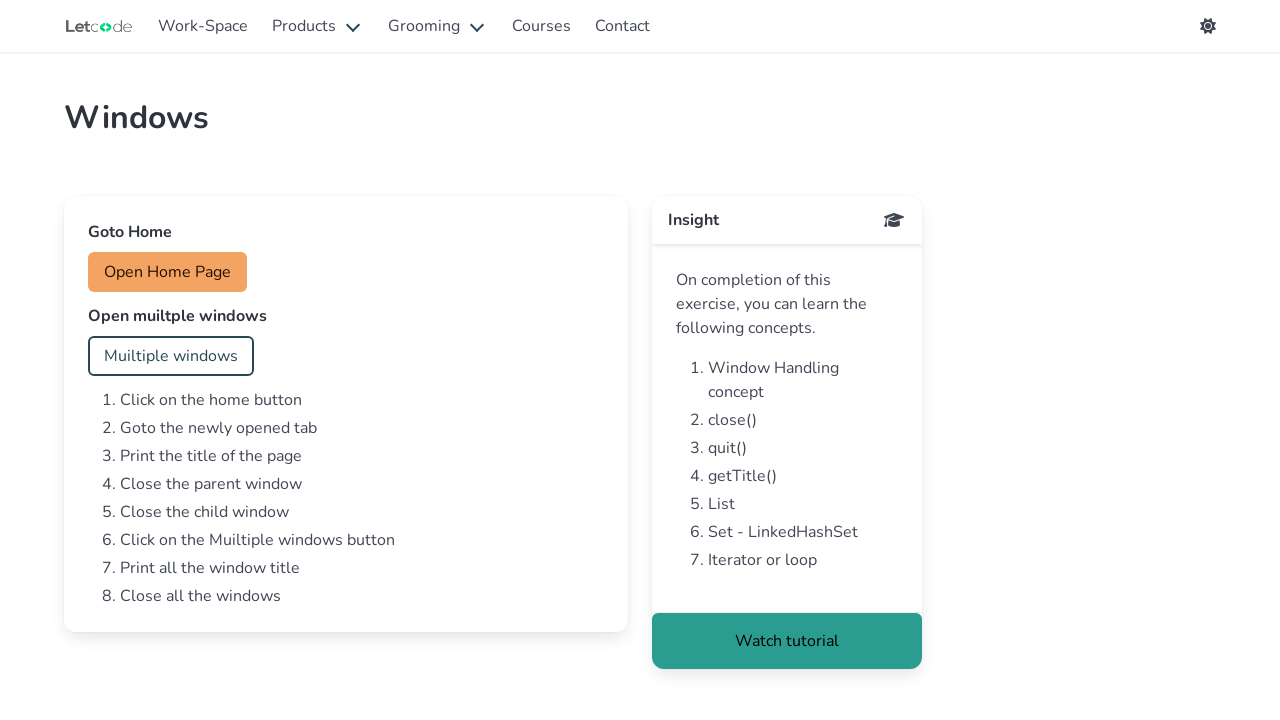

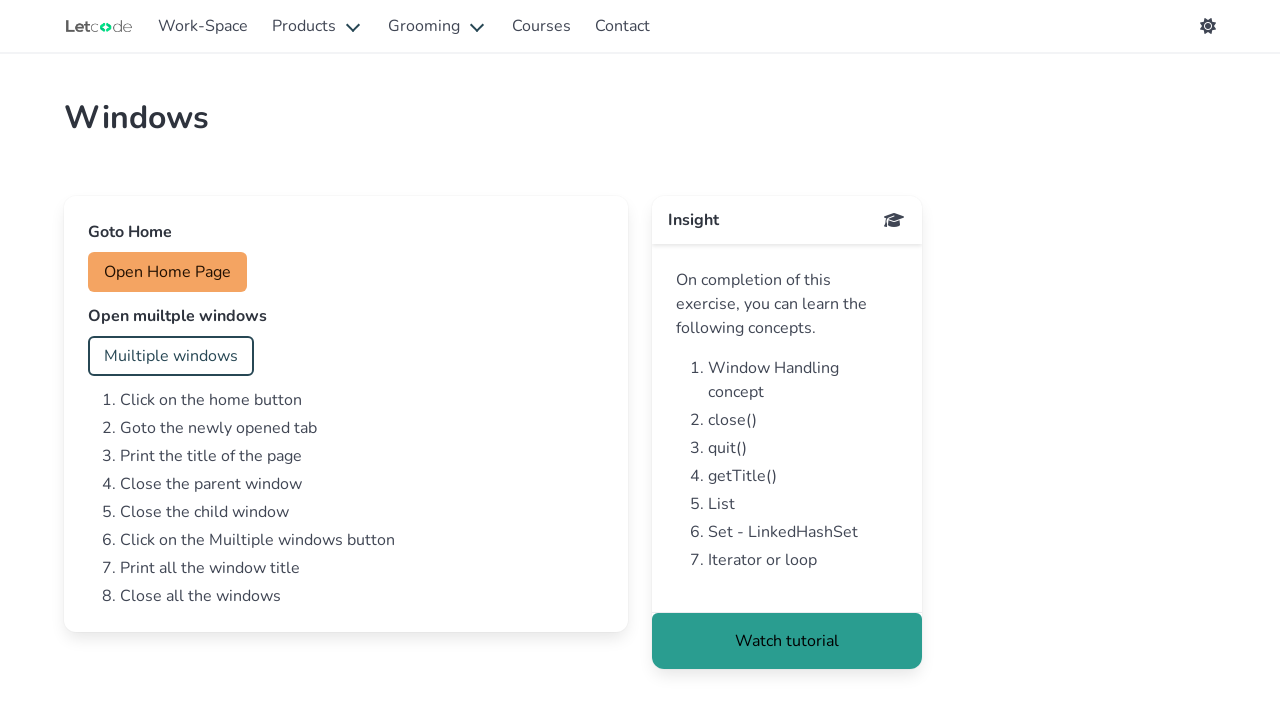